Tests form interaction by selecting a checkbox, using its text to select from a dropdown, entering it in a text field, and verifying it appears in an alert

Starting URL: https://www.rahulshettyacademy.com/AutomationPractice/

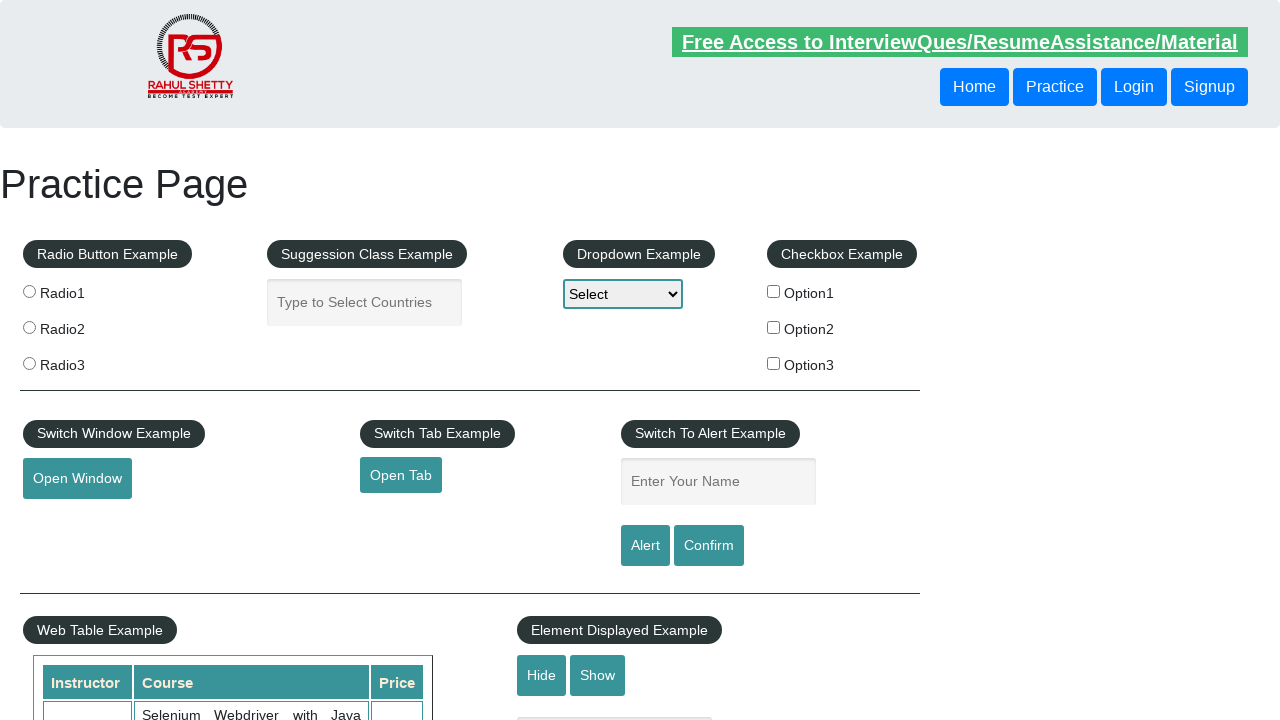

Clicked Option2 checkbox at (774, 327) on xpath=//input[@value='option2']
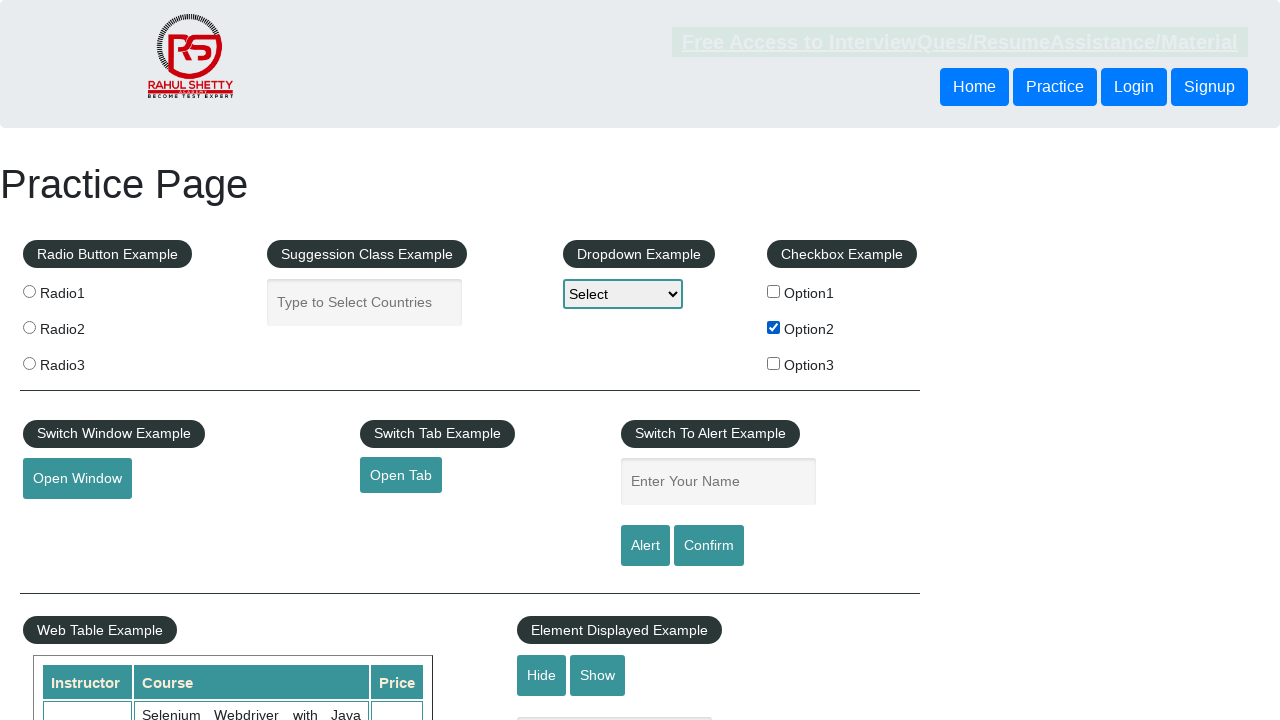

Retrieved checkbox text: 
                     Option2
                
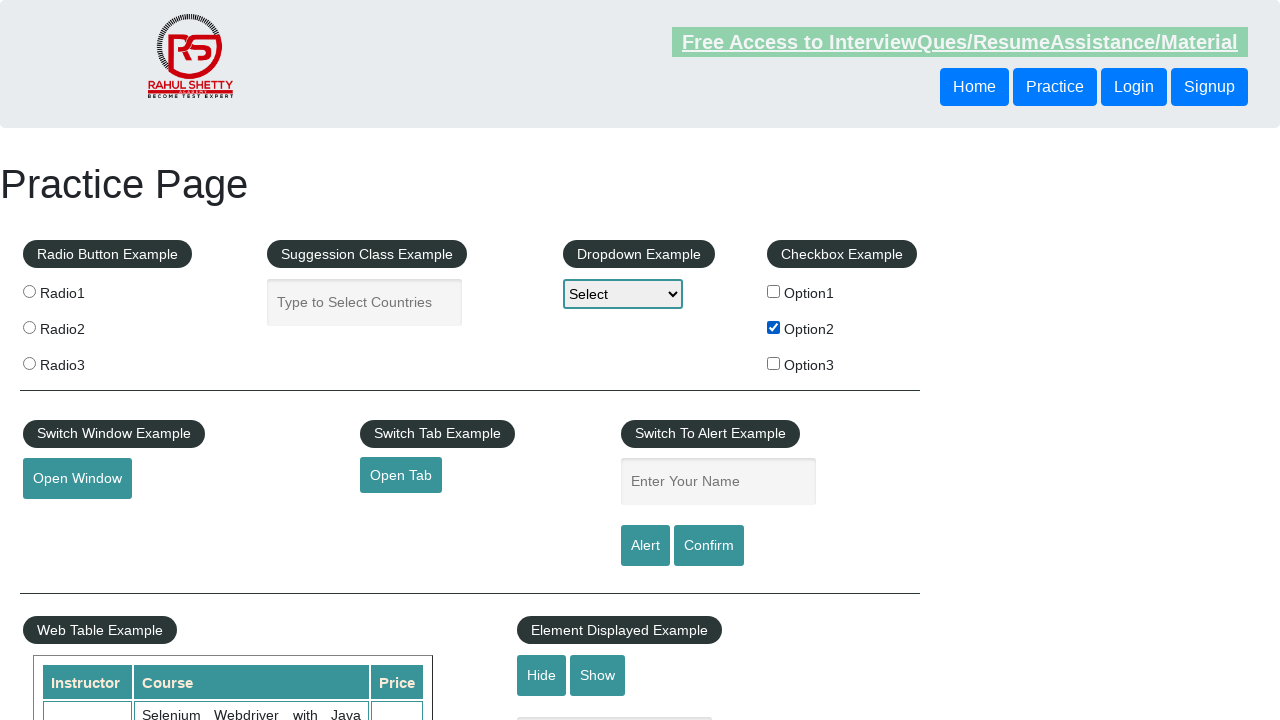

Opened dropdown menu at (623, 294) on #dropdown-class-example
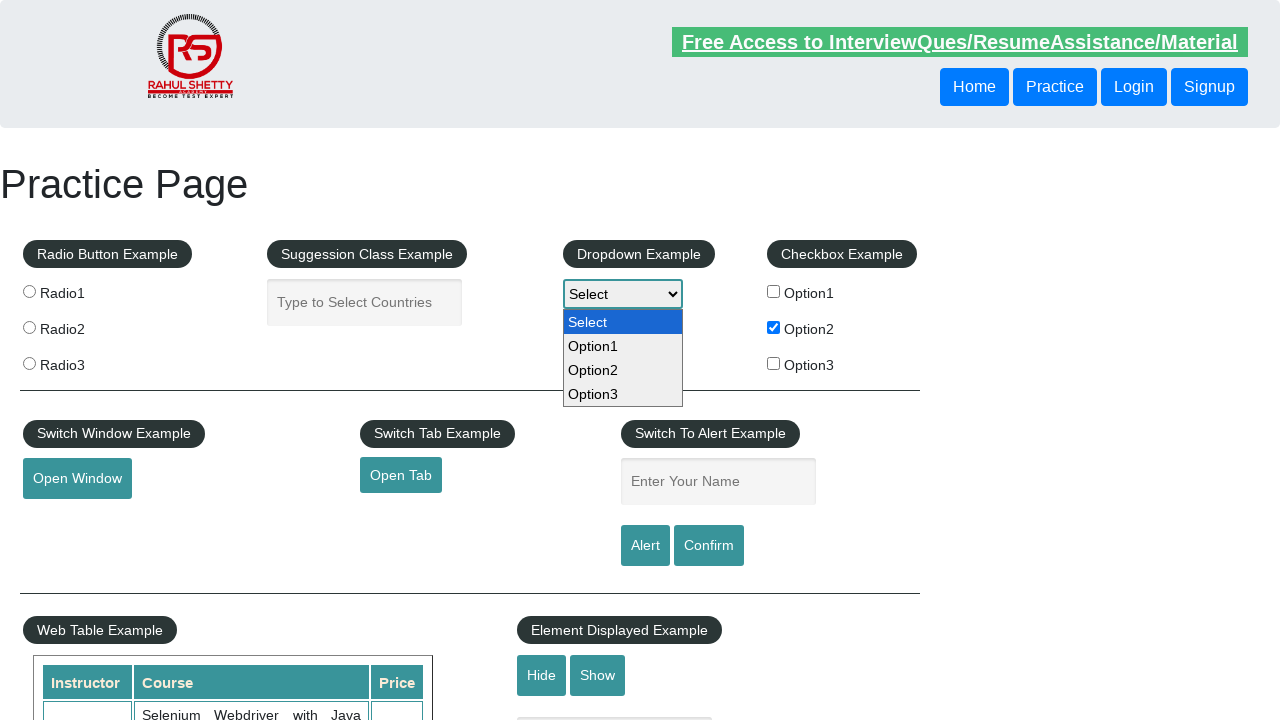

Entered '
                     Option2
                ' in the alert example text field on #name
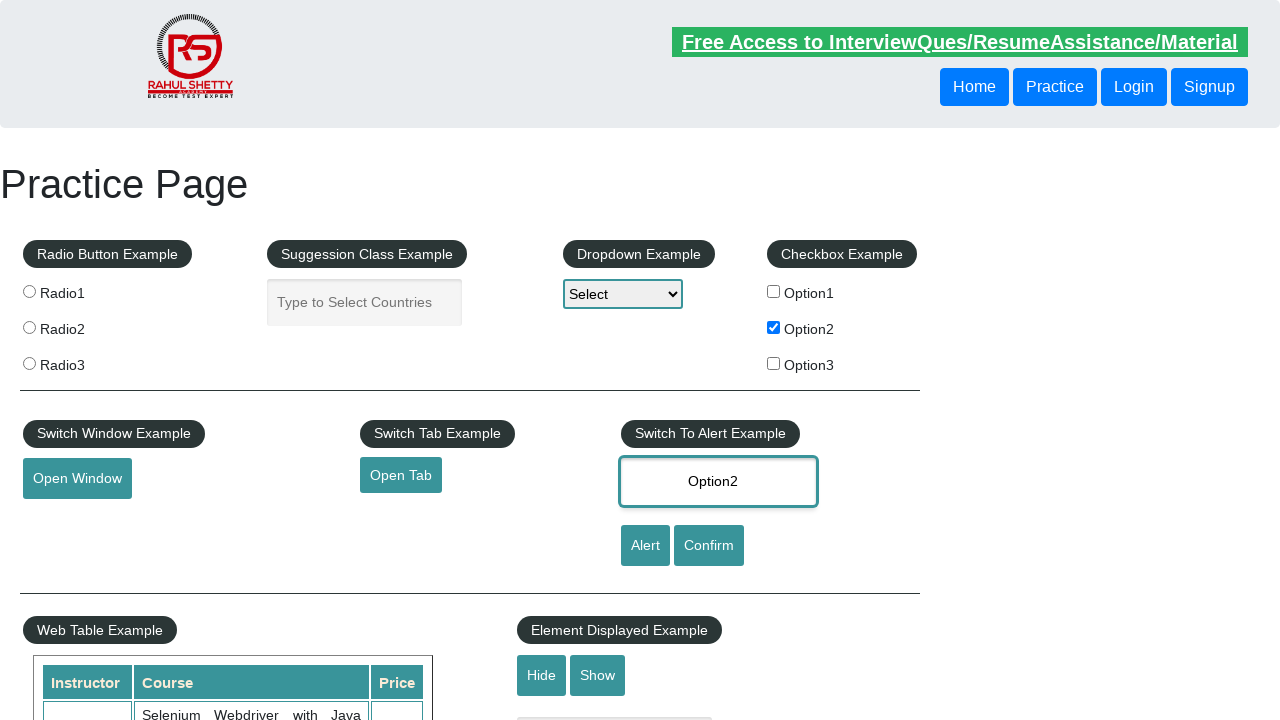

Clicked alert button to trigger alert dialog at (645, 546) on #alertbtn
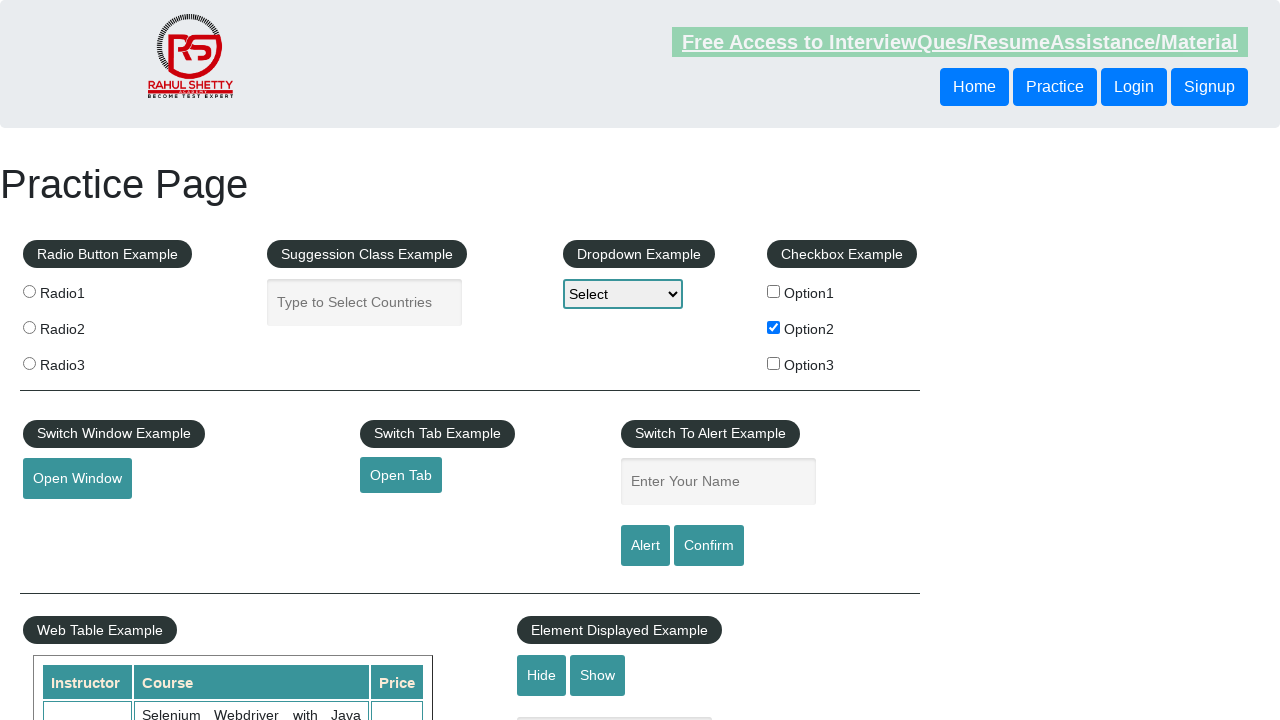

Alert dialog accepted and dismissed
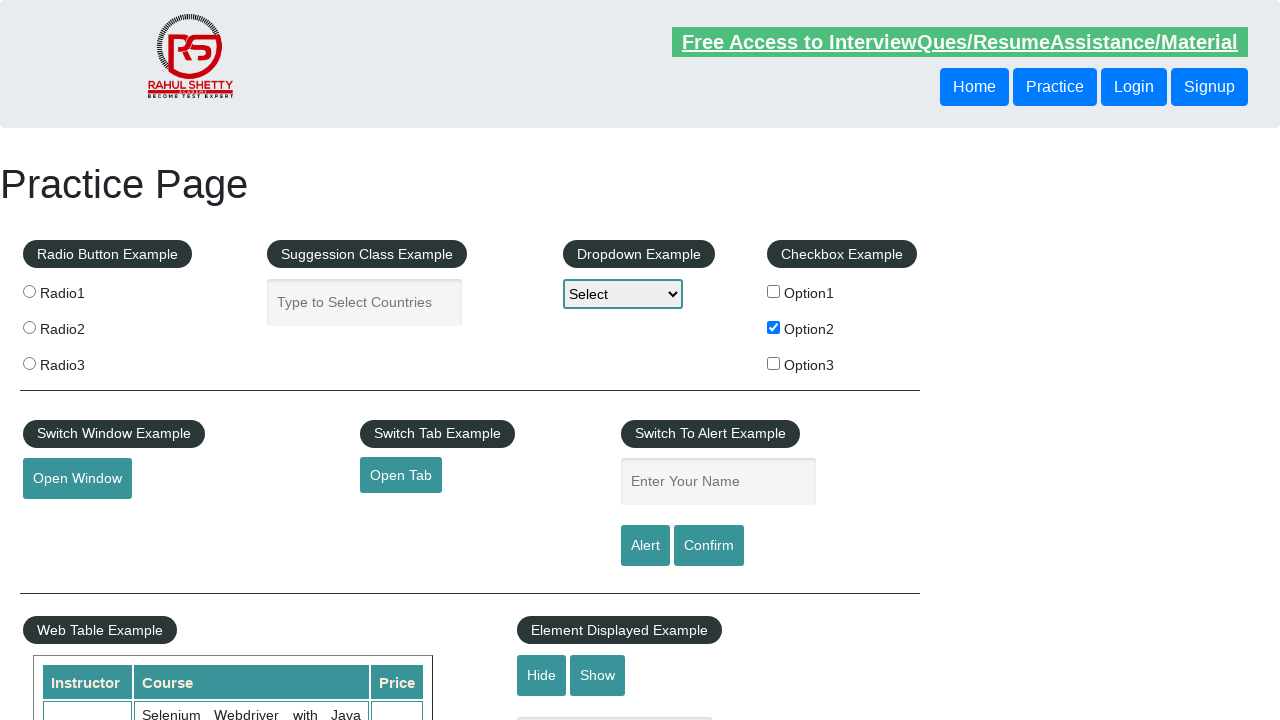

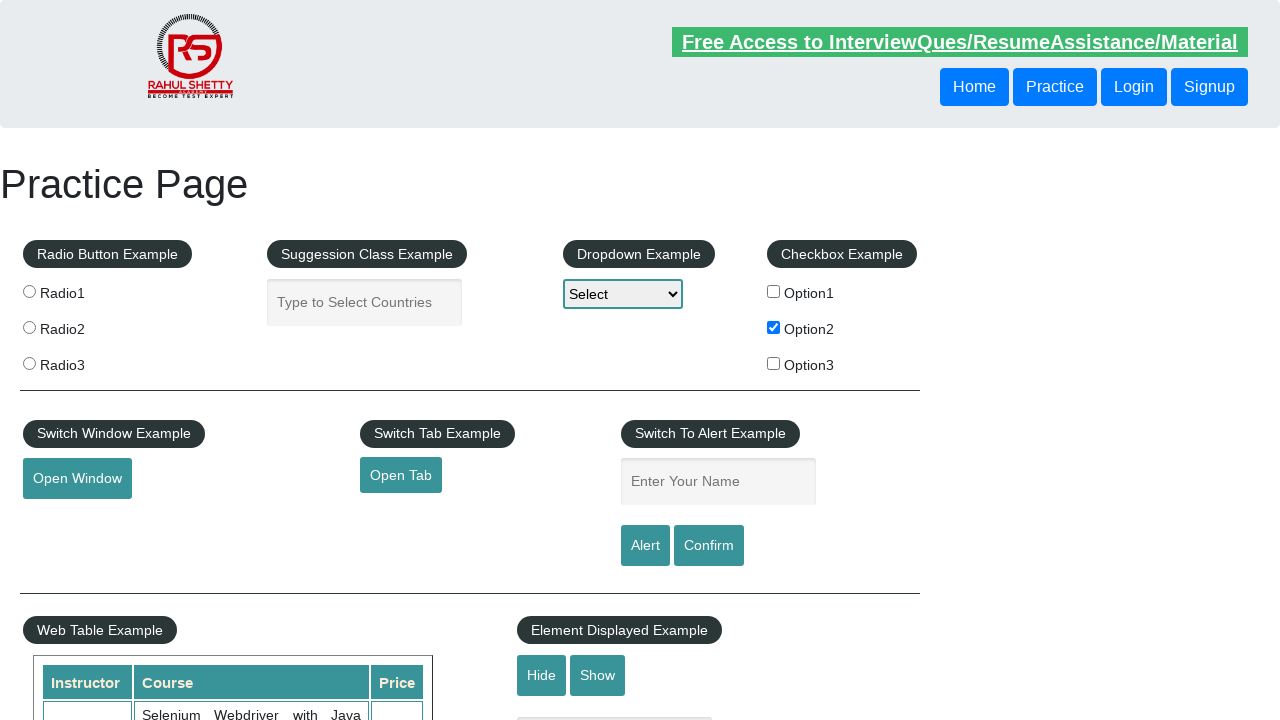